Tests the triangle classifier with invalid triangle sides (1187, 1319, 79) and verifies it shows an error indicating it's not a valid triangle

Starting URL: https://testpages.eviltester.com/styled/apps/triangle/triangle001.html

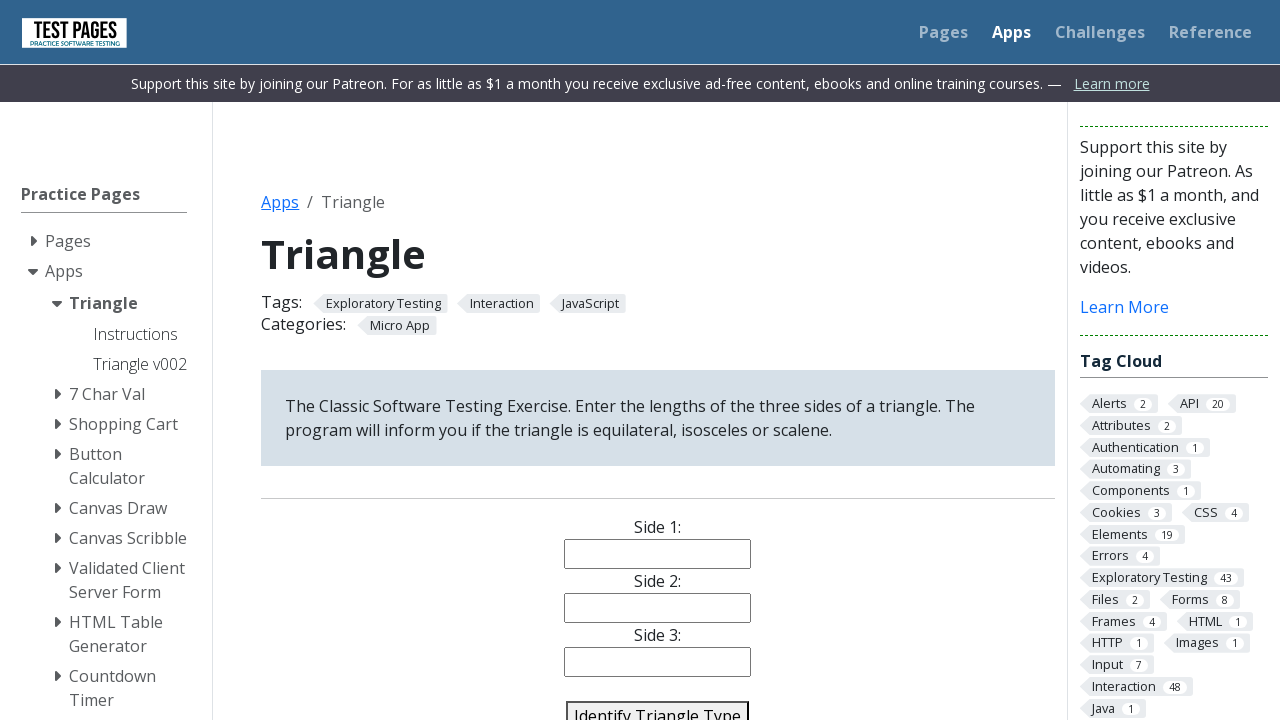

Filled Side 1 field with value 1187 on input[id='side1']
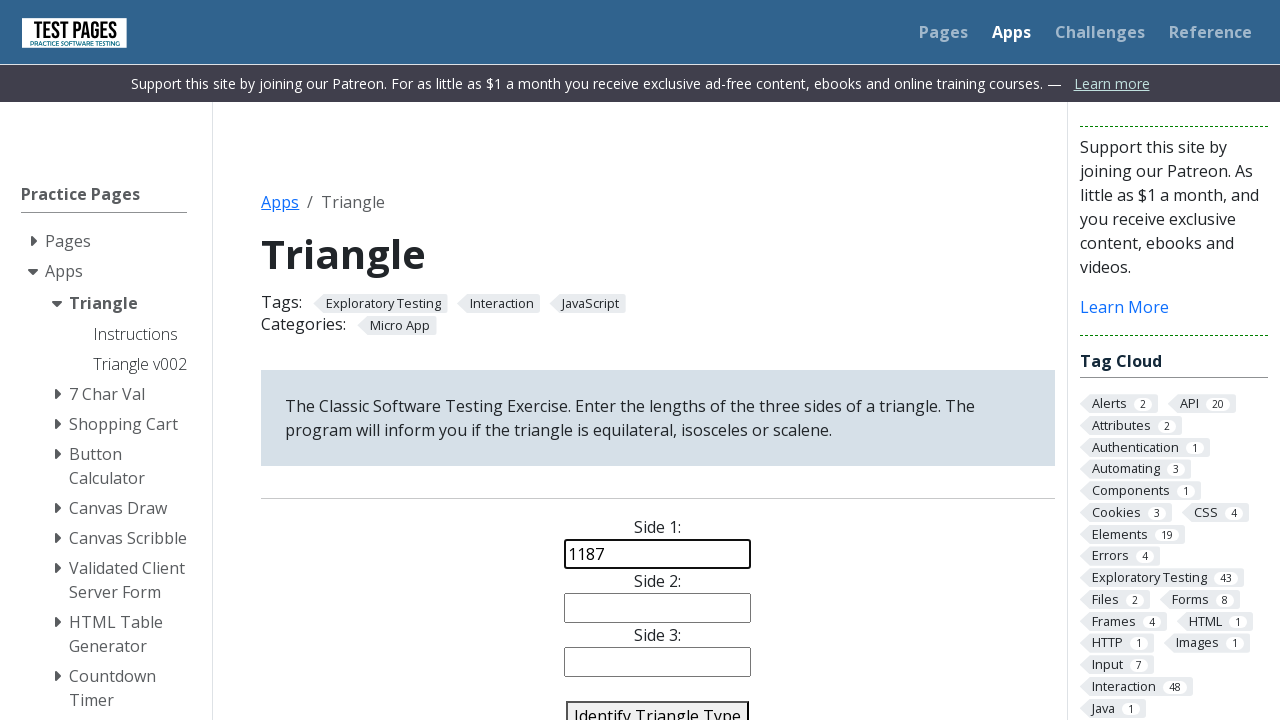

Filled Side 2 field with value 1319 on input[id='side2']
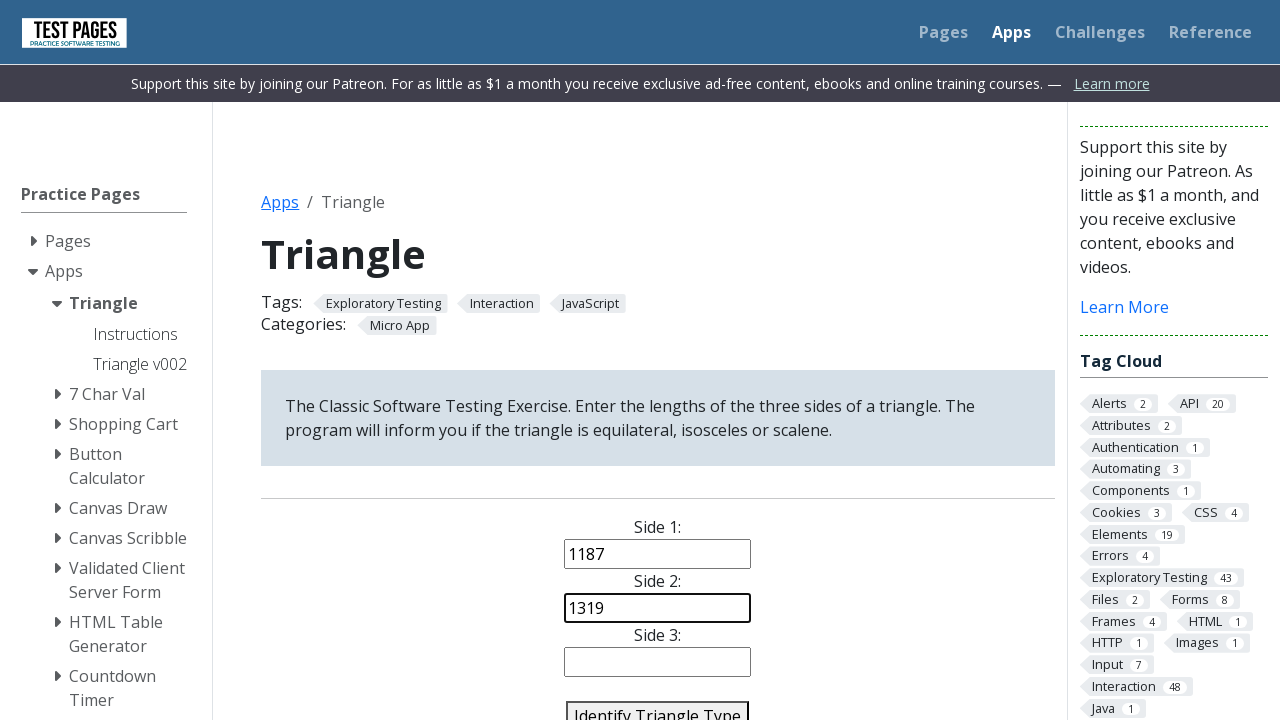

Filled Side 3 field with value 79 on input[id='side3']
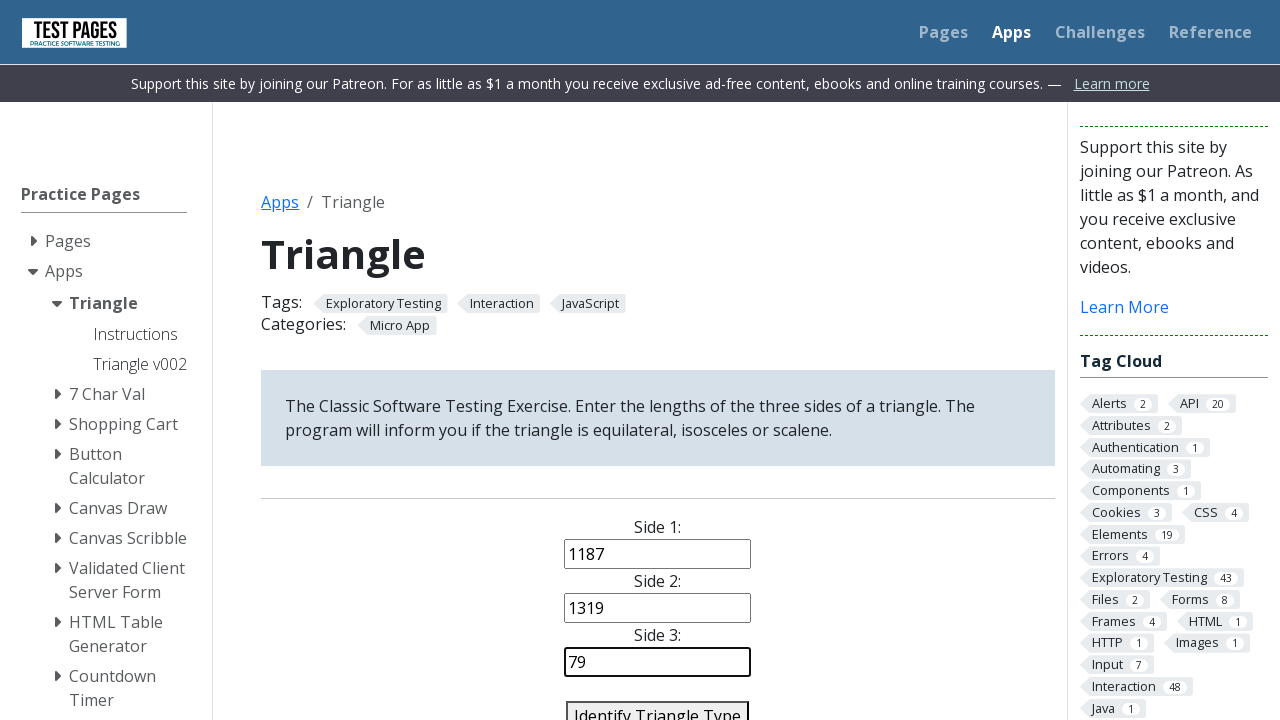

Clicked Identify Triangle Type button at (658, 705) on text=Identify Triangle Type
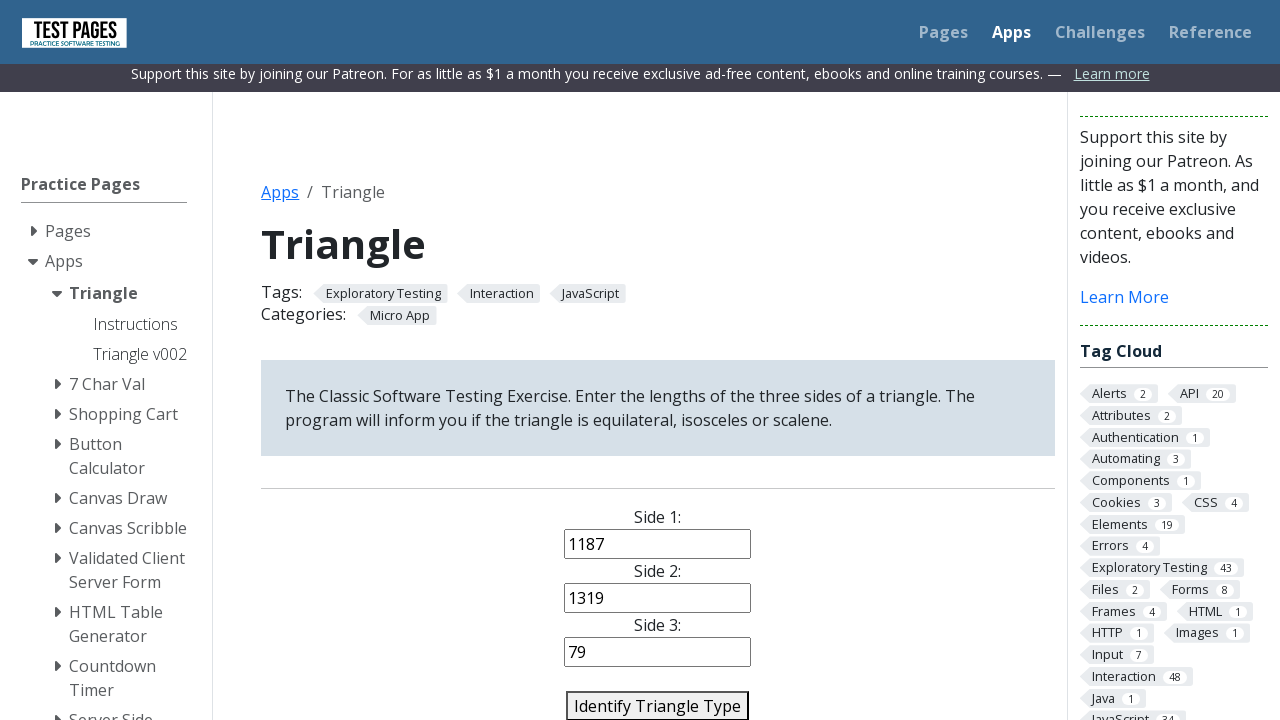

Verified error message 'Not a Triangle' appeared, confirming invalid triangle sides are rejected
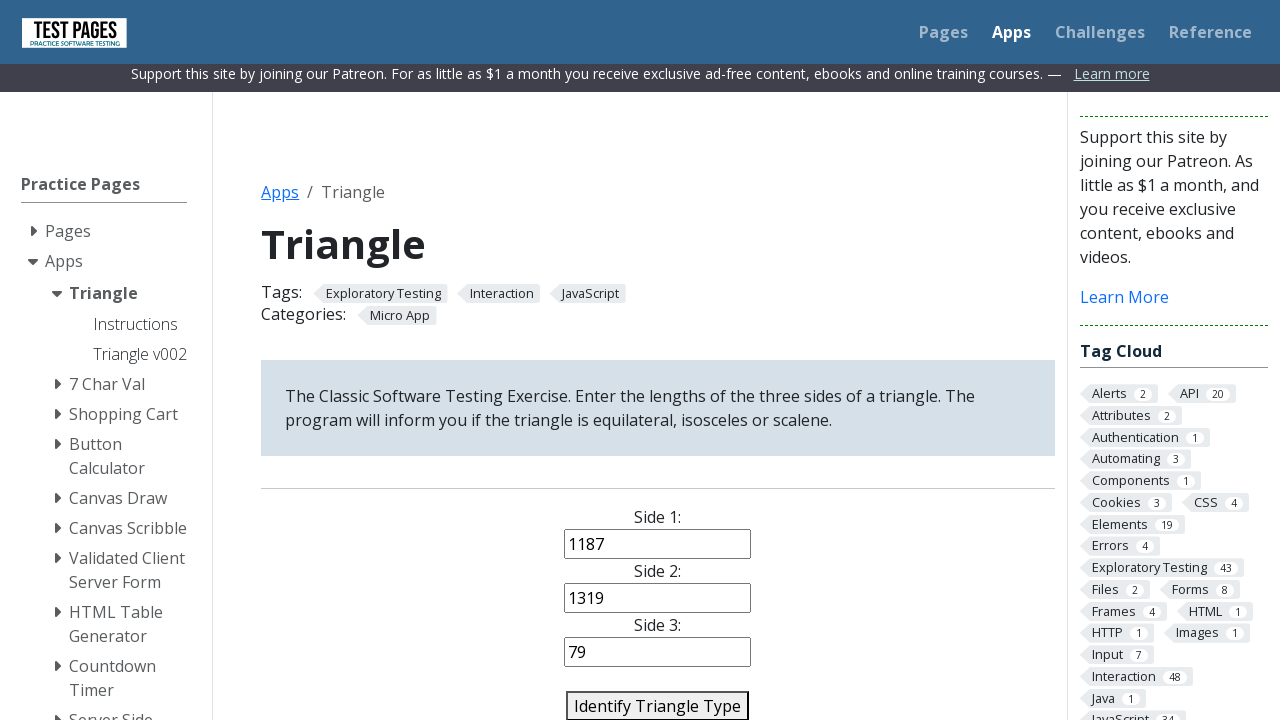

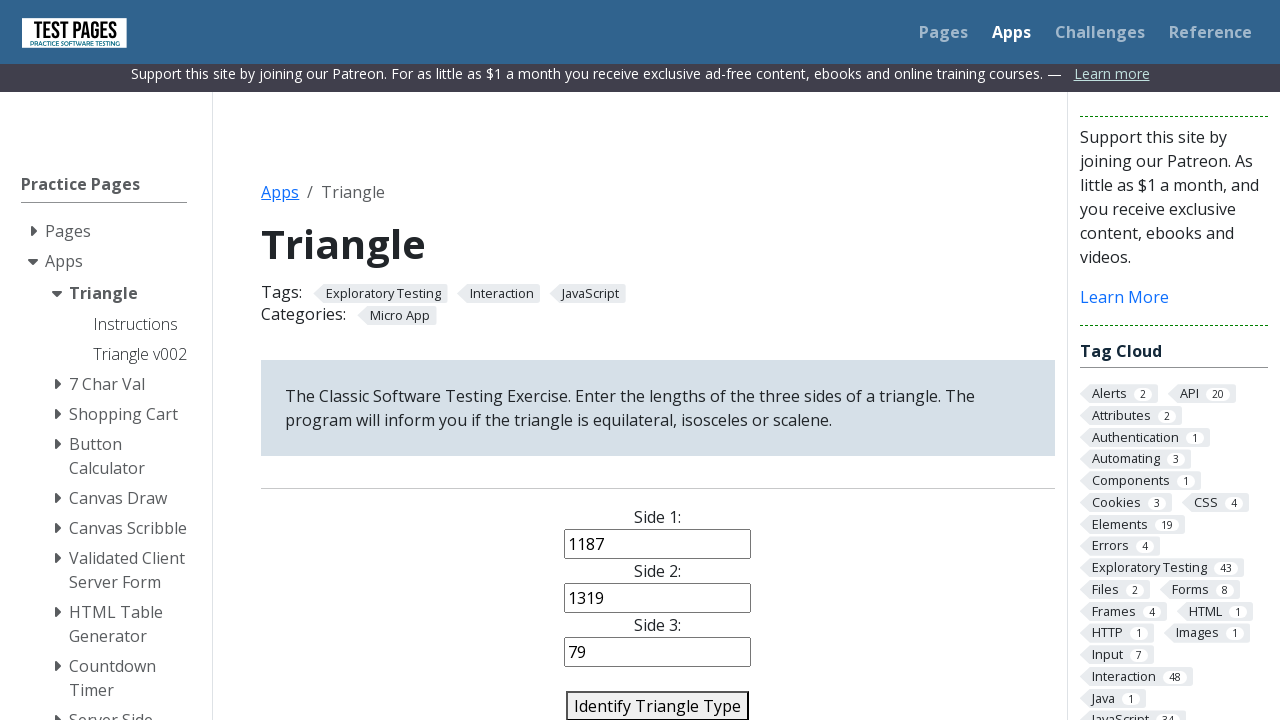